Tests navigation to the login screen by clicking the "ENTRAR" button on the homepage

Starting URL: https://www.supertroco.com.br/

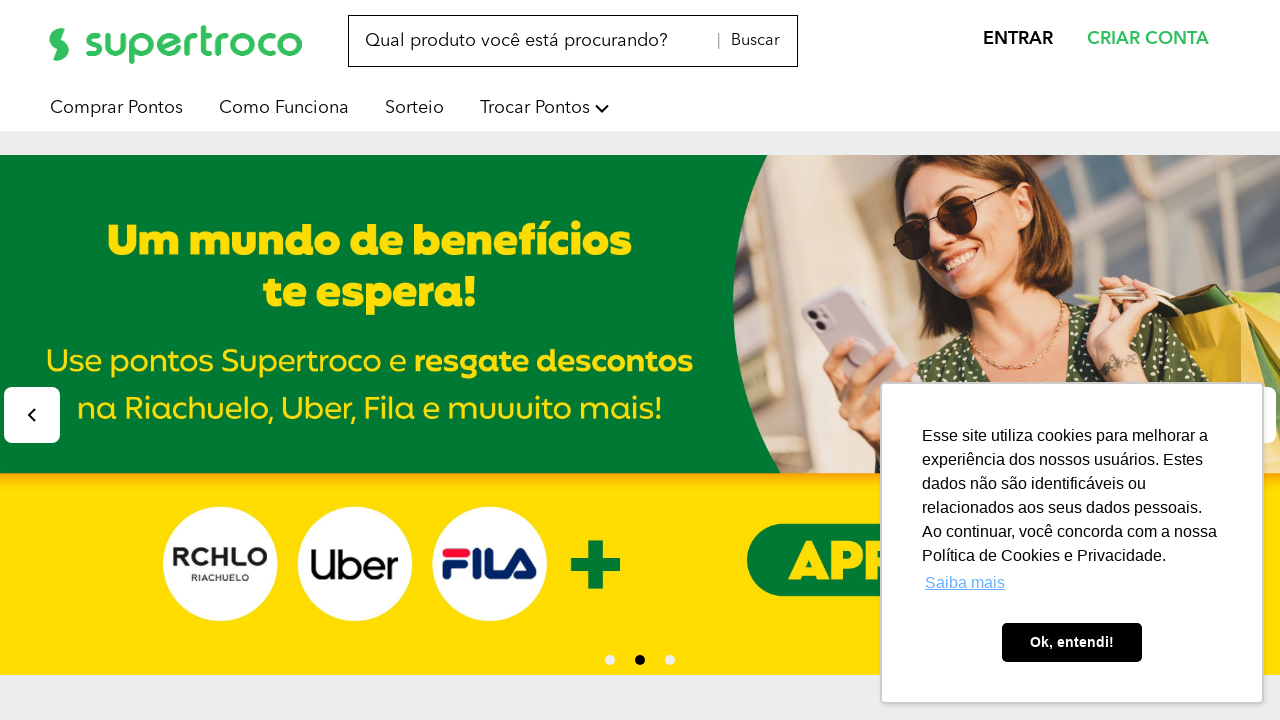

Clicked 'ENTRAR' button on homepage to navigate to login screen at (1018, 38) on internal:role=button[name="ENTRAR"i]
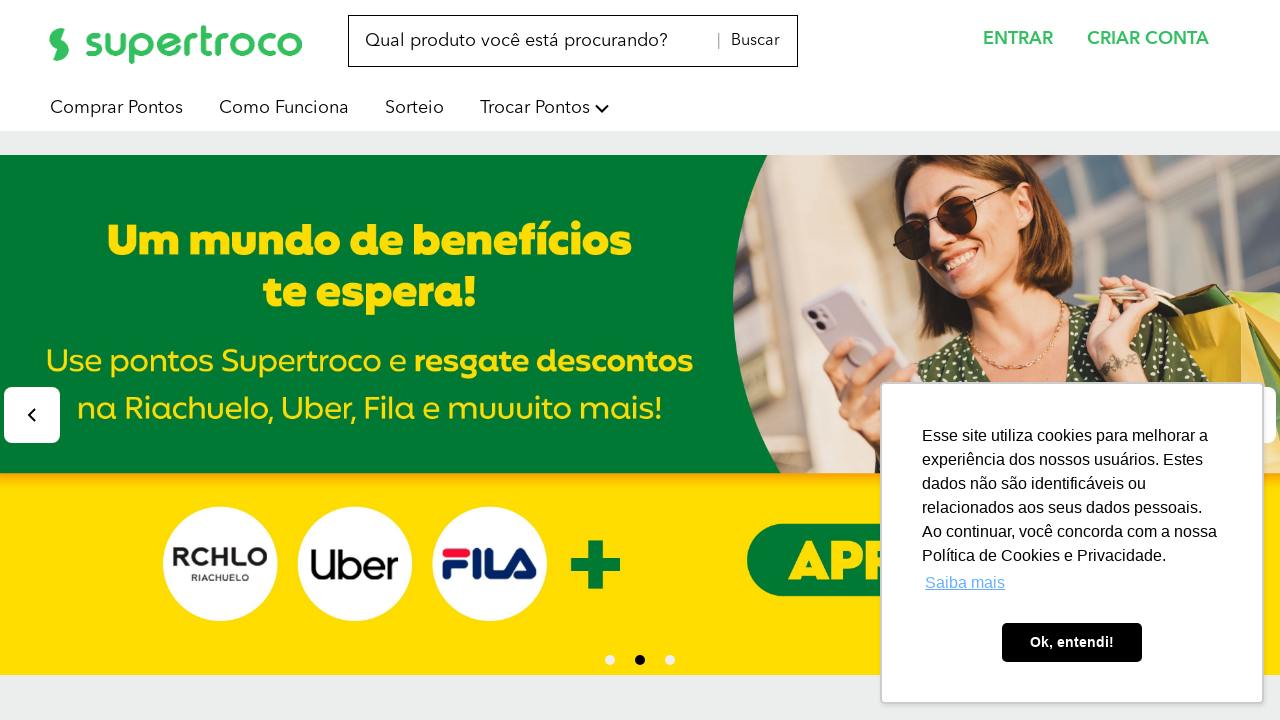

Login page loaded successfully
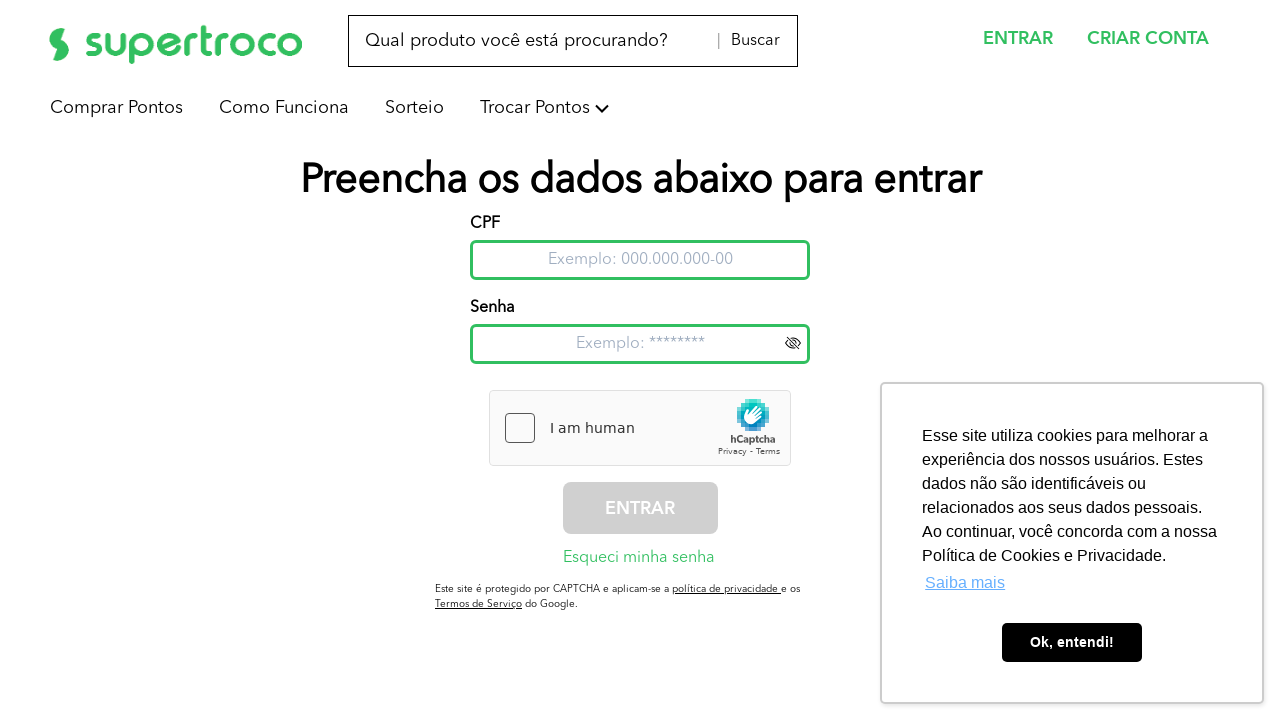

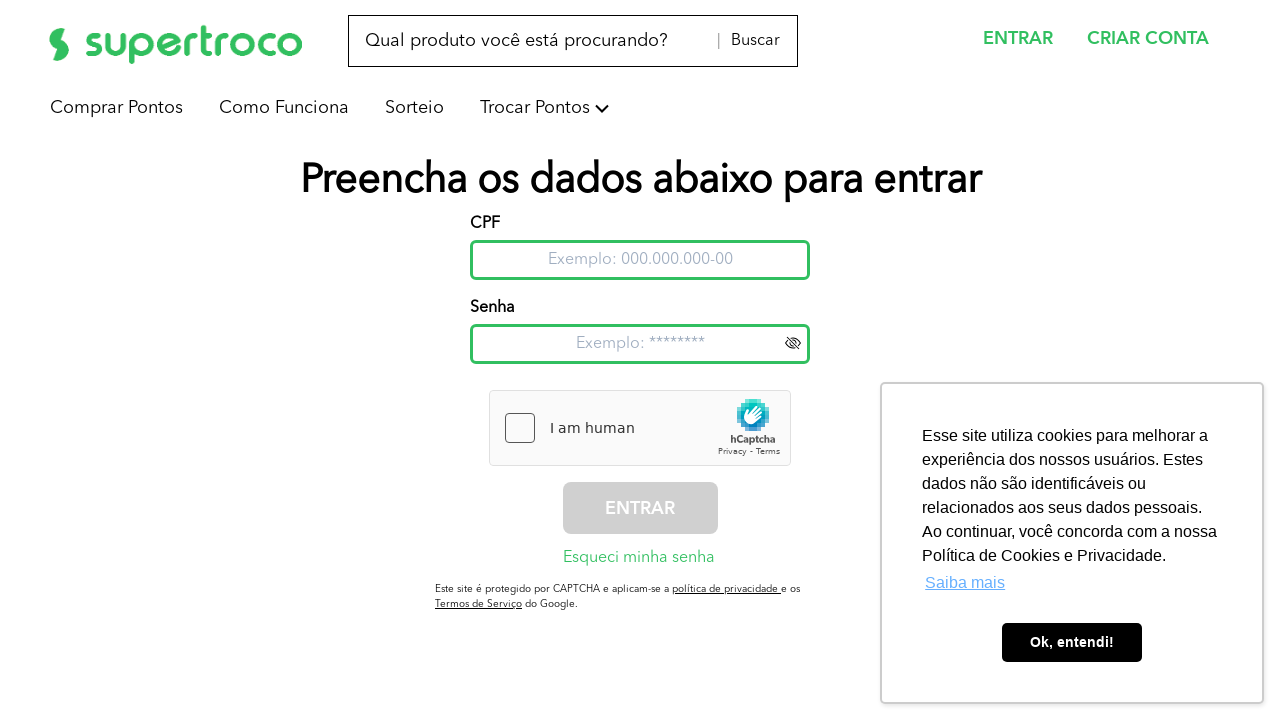